Tests the product search functionality on testotomasyonu.com by searching for "phone", verifying search results are found, clicking on the first product, and verifying the product name contains "phone".

Starting URL: https://www.testotomasyonu.com

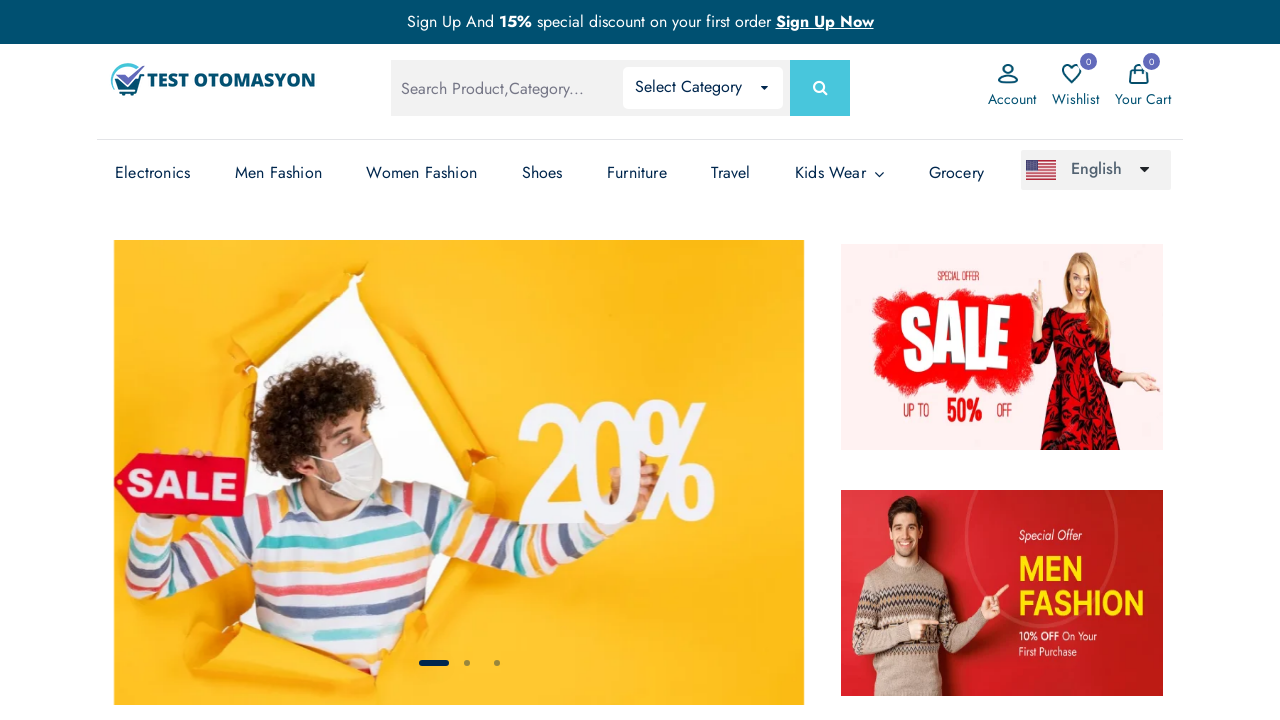

Verified URL contains 'testotomasyonu'
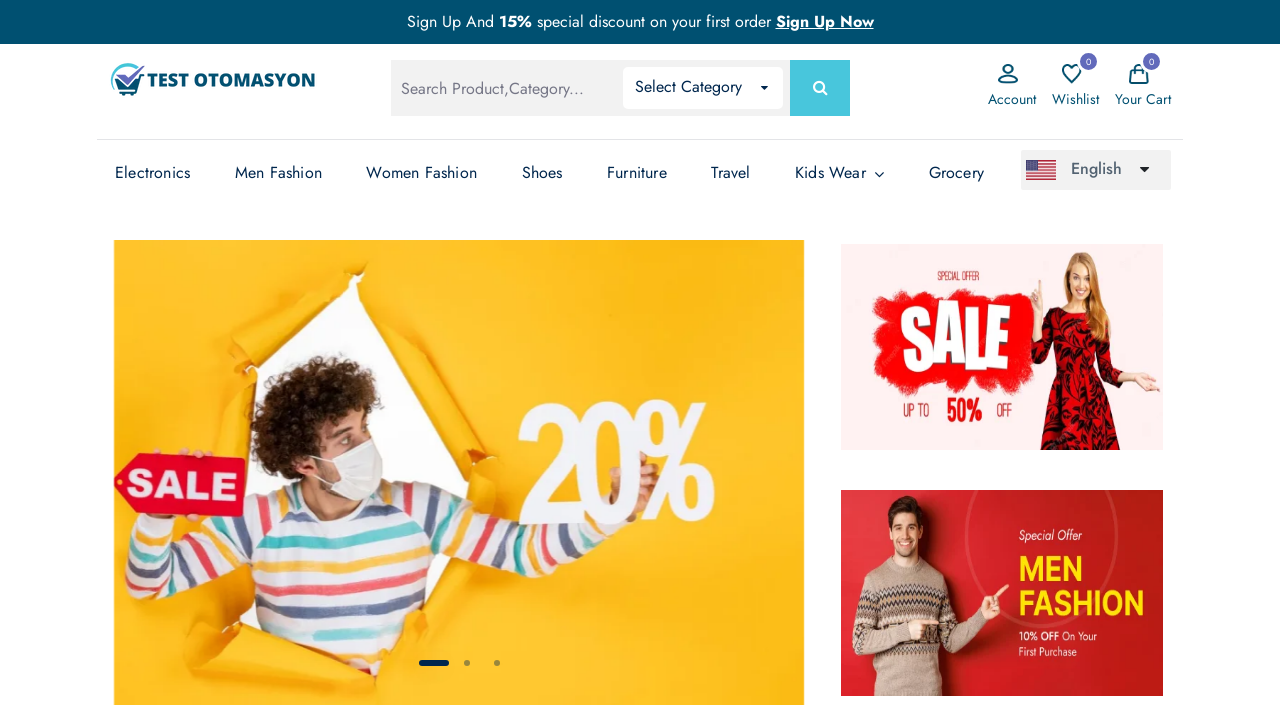

Filled search box with 'phone' on #global-search
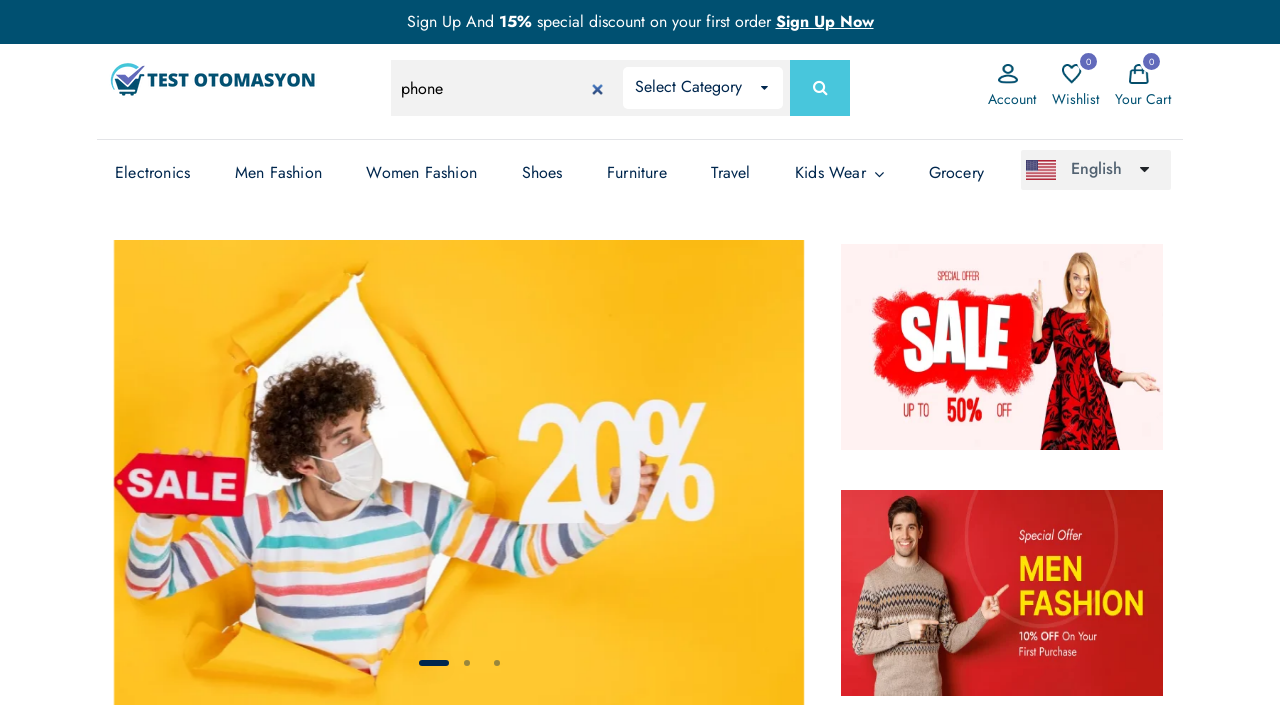

Pressed Enter to search for 'phone' on #global-search
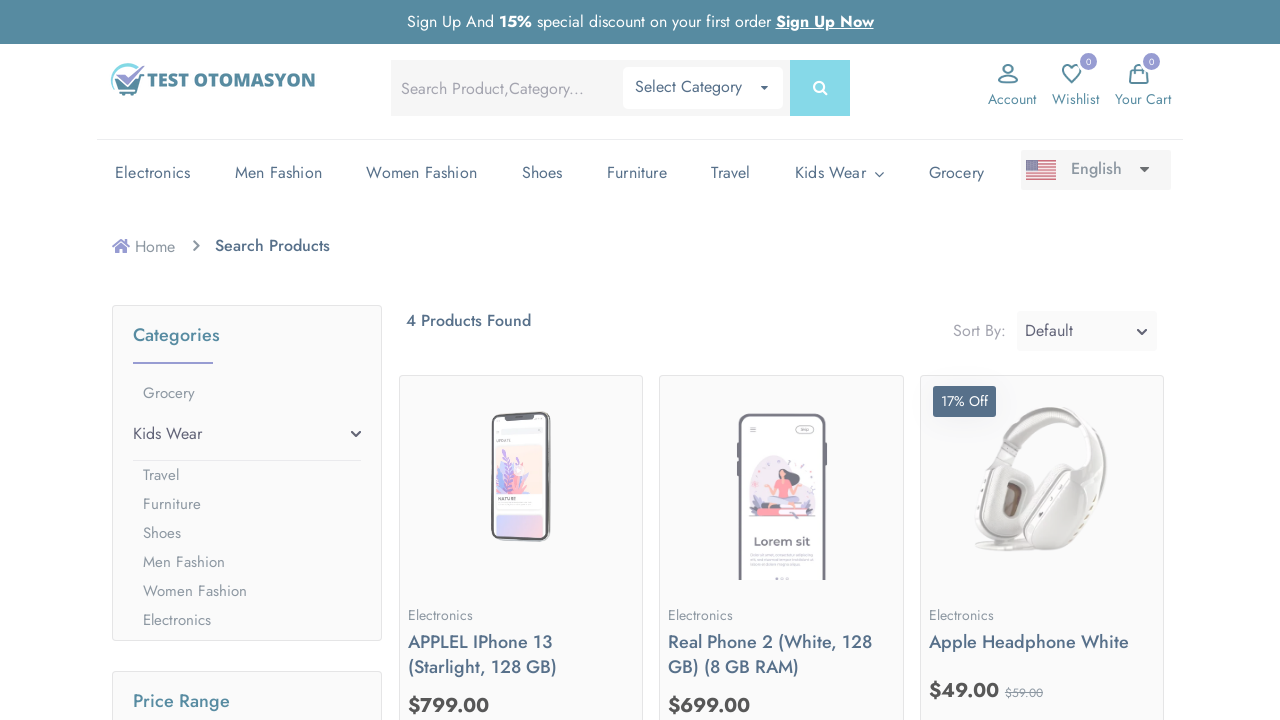

Search results loaded - product count text visible
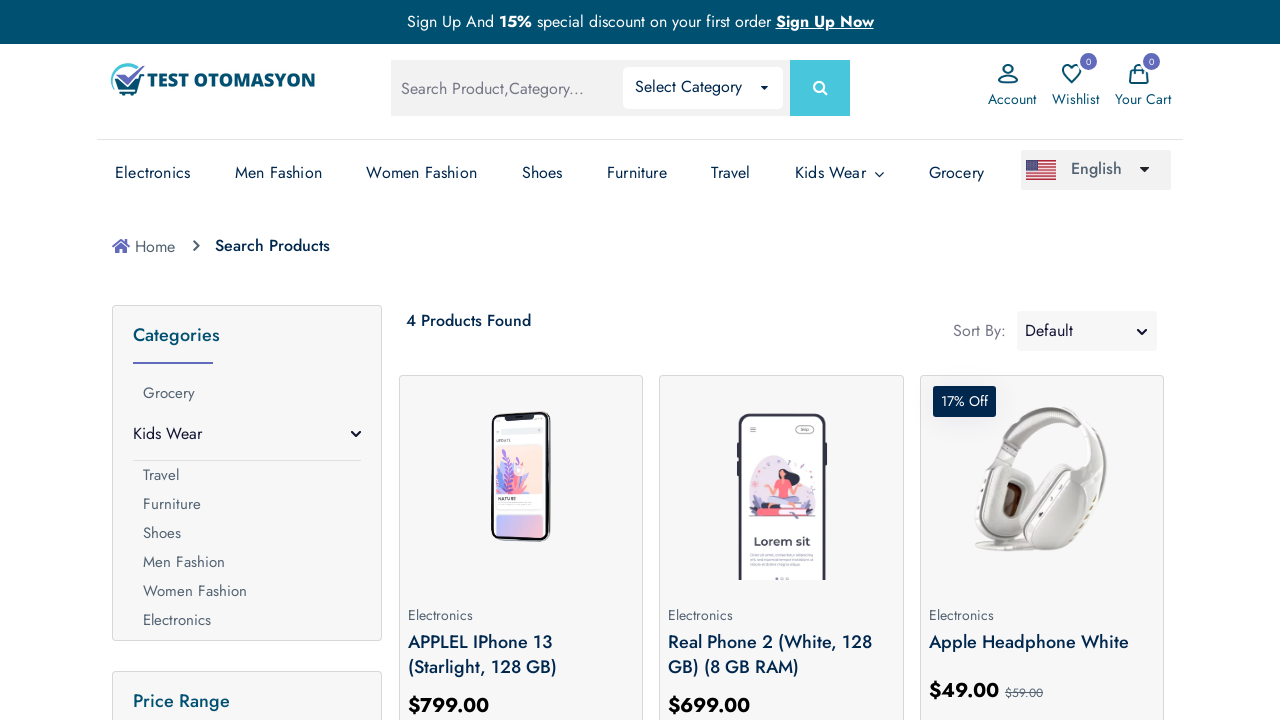

Verified search results found - 4 Products Found
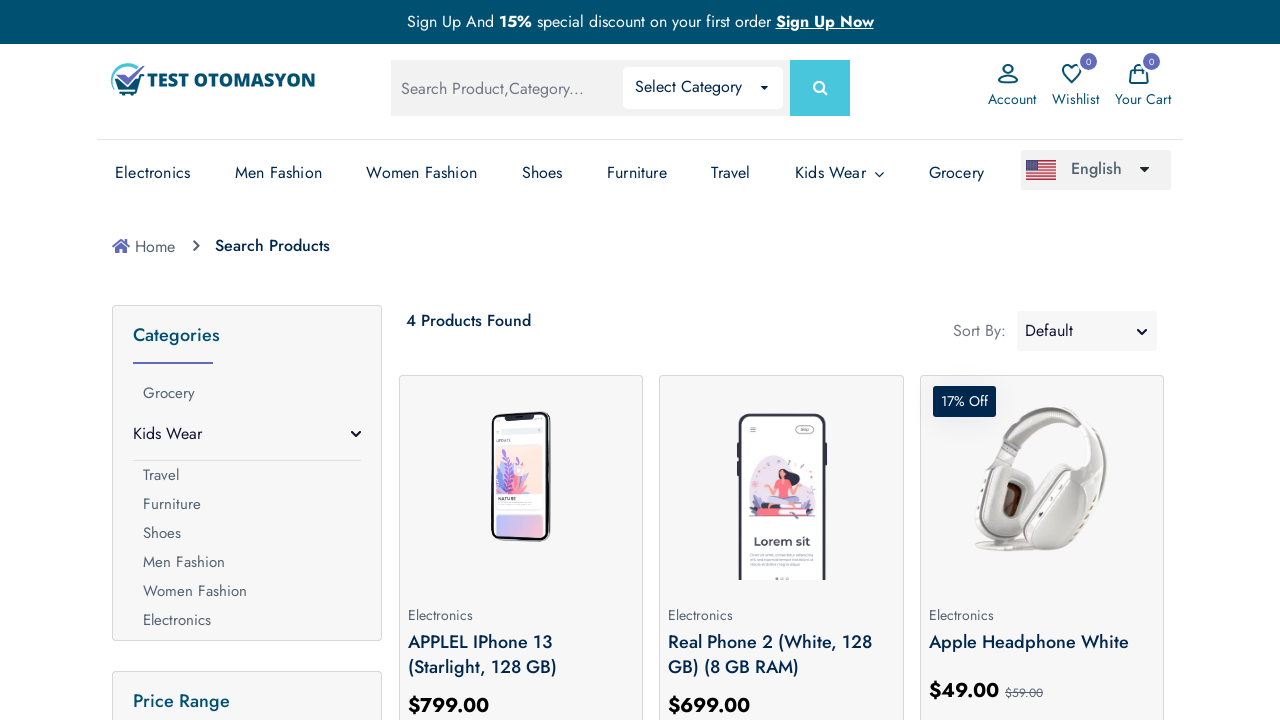

Clicked on the first product image at (521, 480) on (//*[@class='prod-img'])[1]
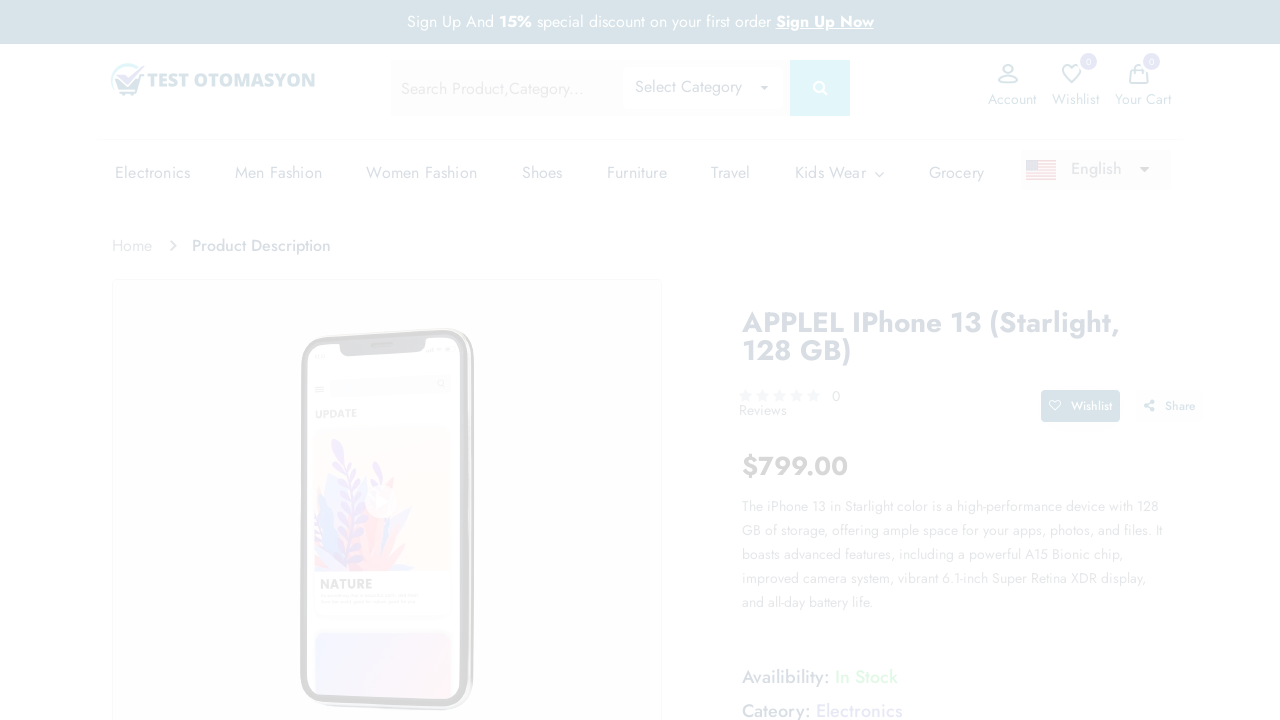

Product page loaded - product name heading visible
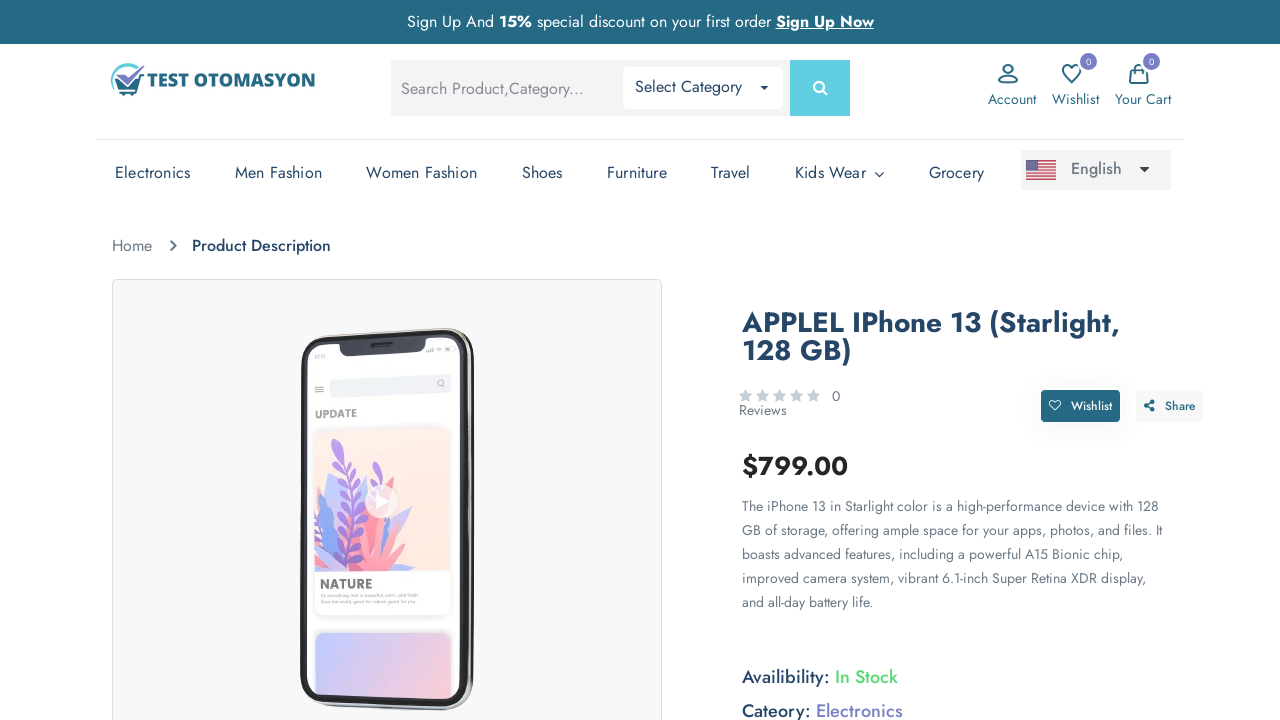

Verified product name contains 'phone' - product name: applel iphone 13 (starlight, 128 gb)
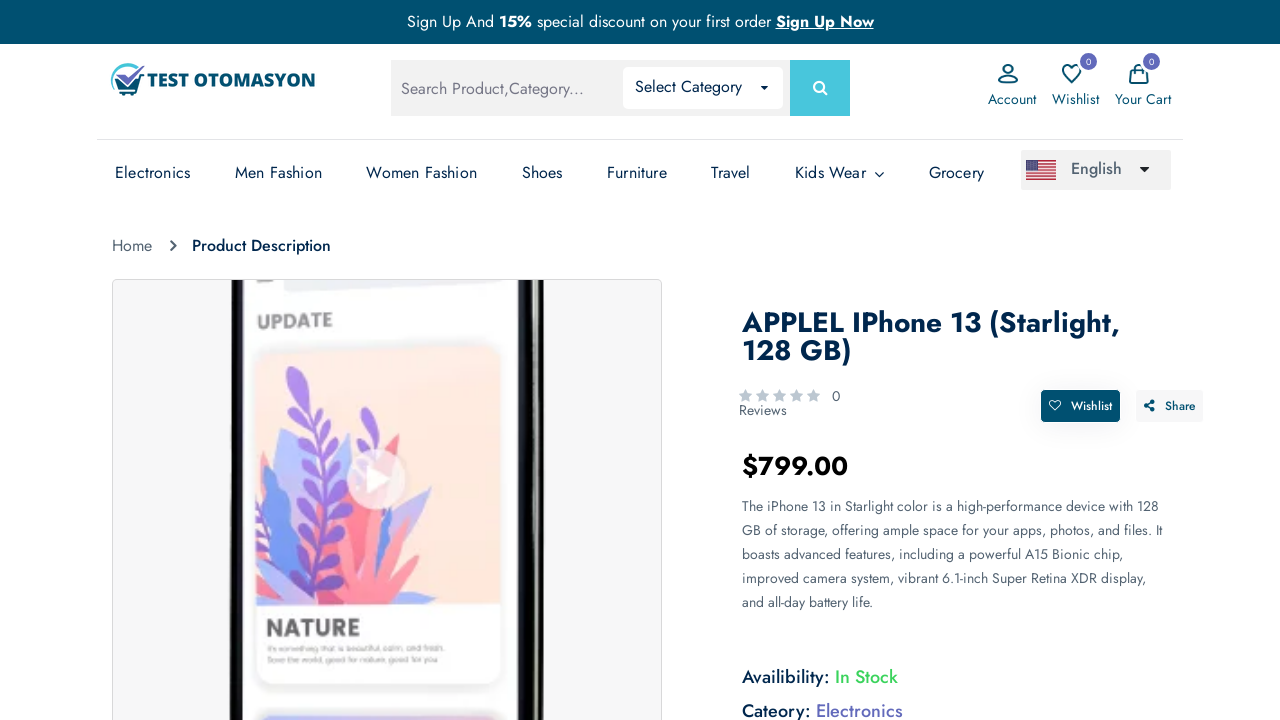

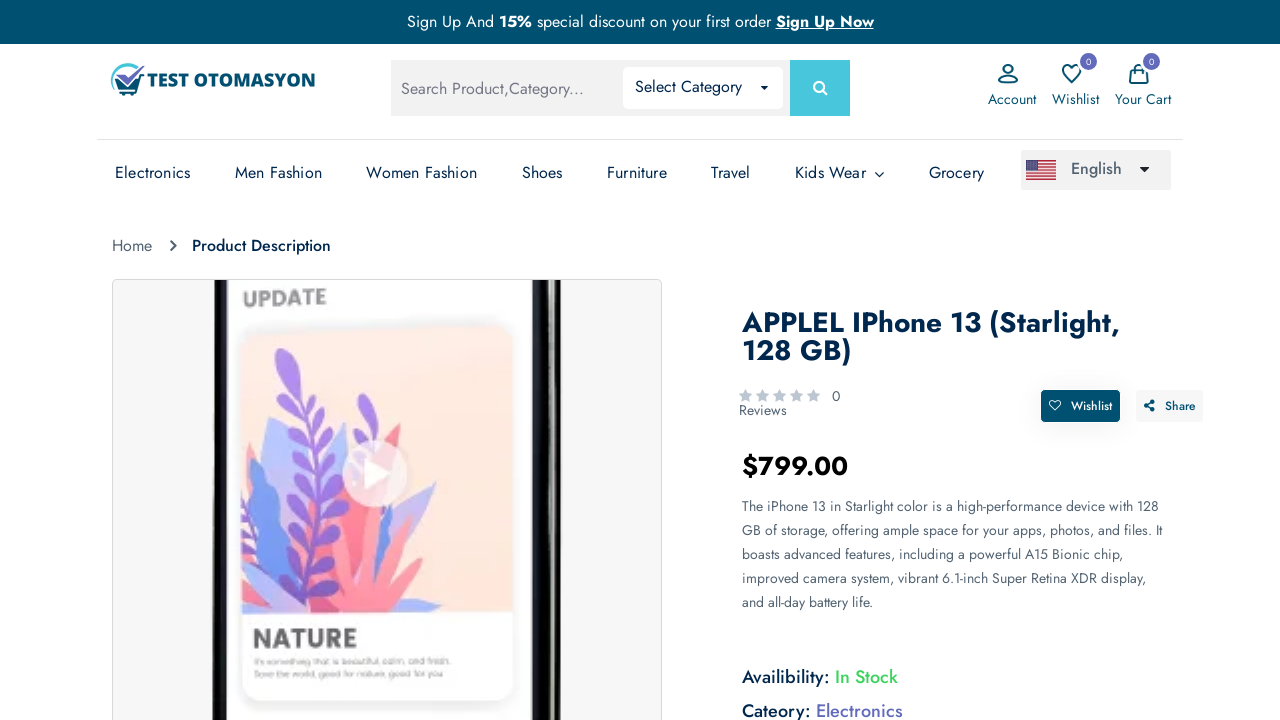